Tests JavaScript alert handling by navigating to an alert demo page and interacting with simple alerts, confirm dialogs, and prompt dialogs by accepting them and entering text

Starting URL: https://letcode.in/alert

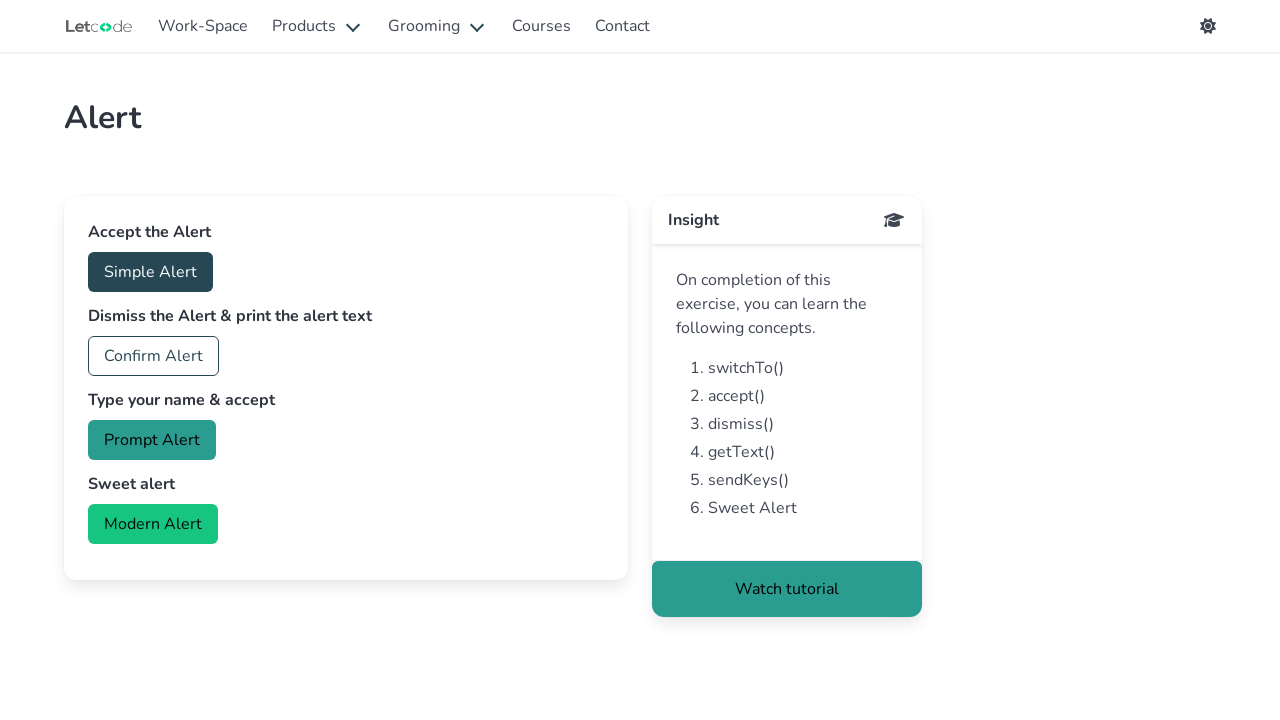

Waited for page to fully load
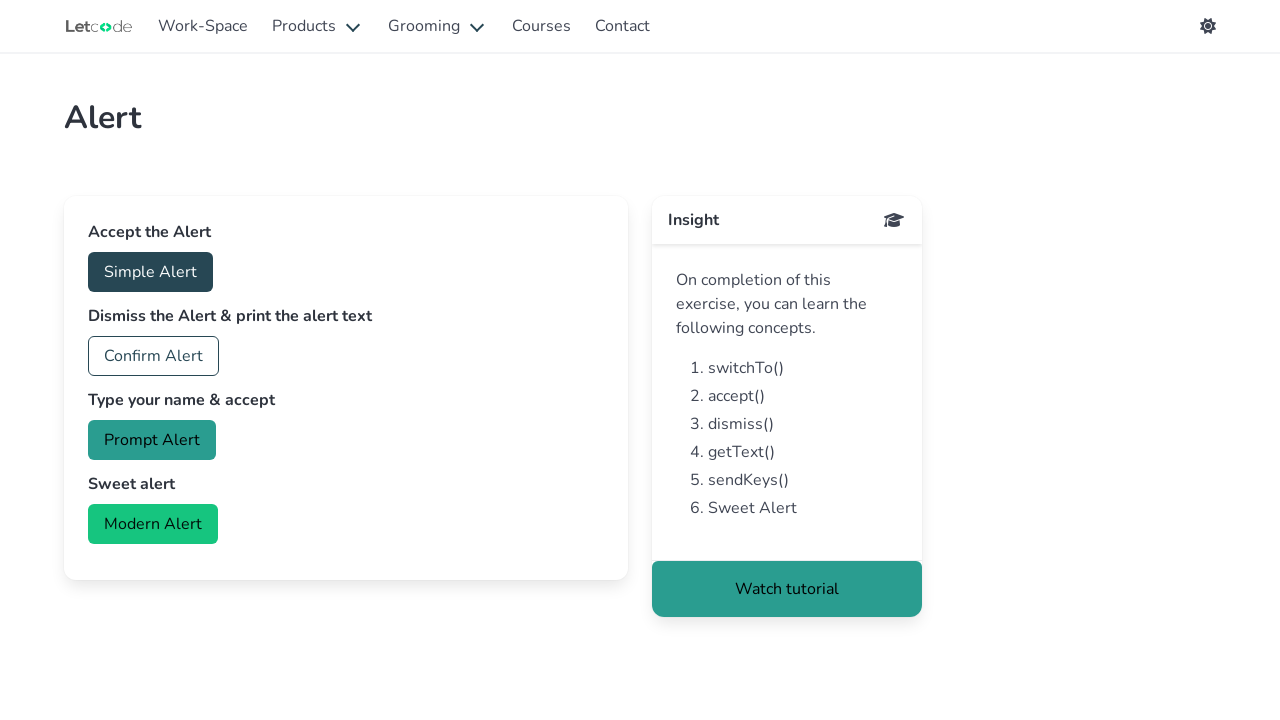

Accepted simple alert dialog at (150, 272) on #accept
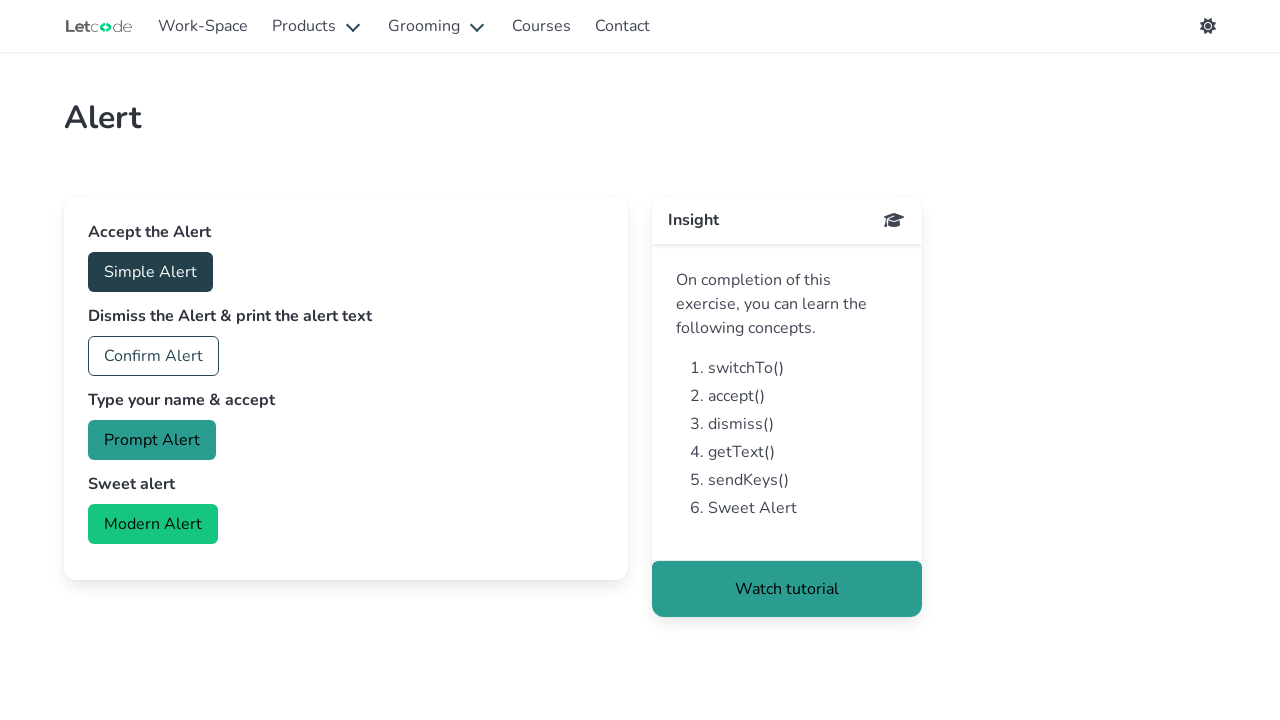

Accepted confirm dialog at (154, 356) on #confirm
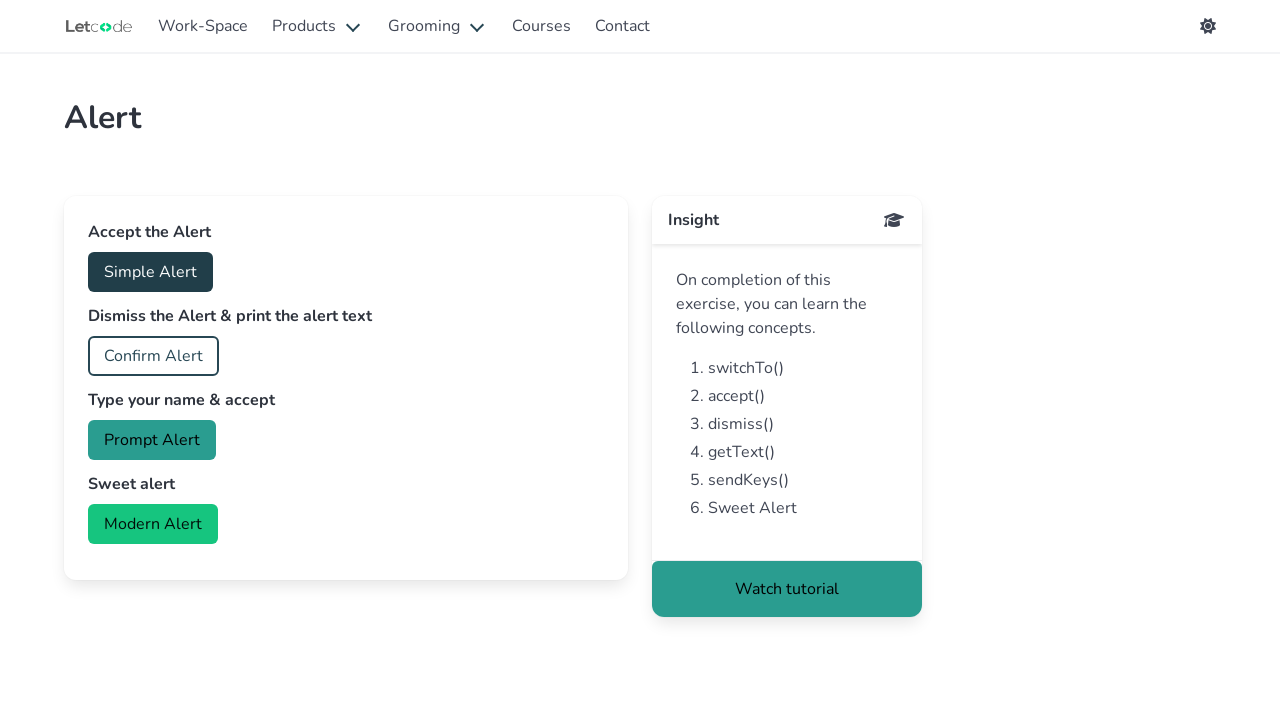

Entered 'Hello' in prompt dialog and accepted it at (152, 440) on #prompt
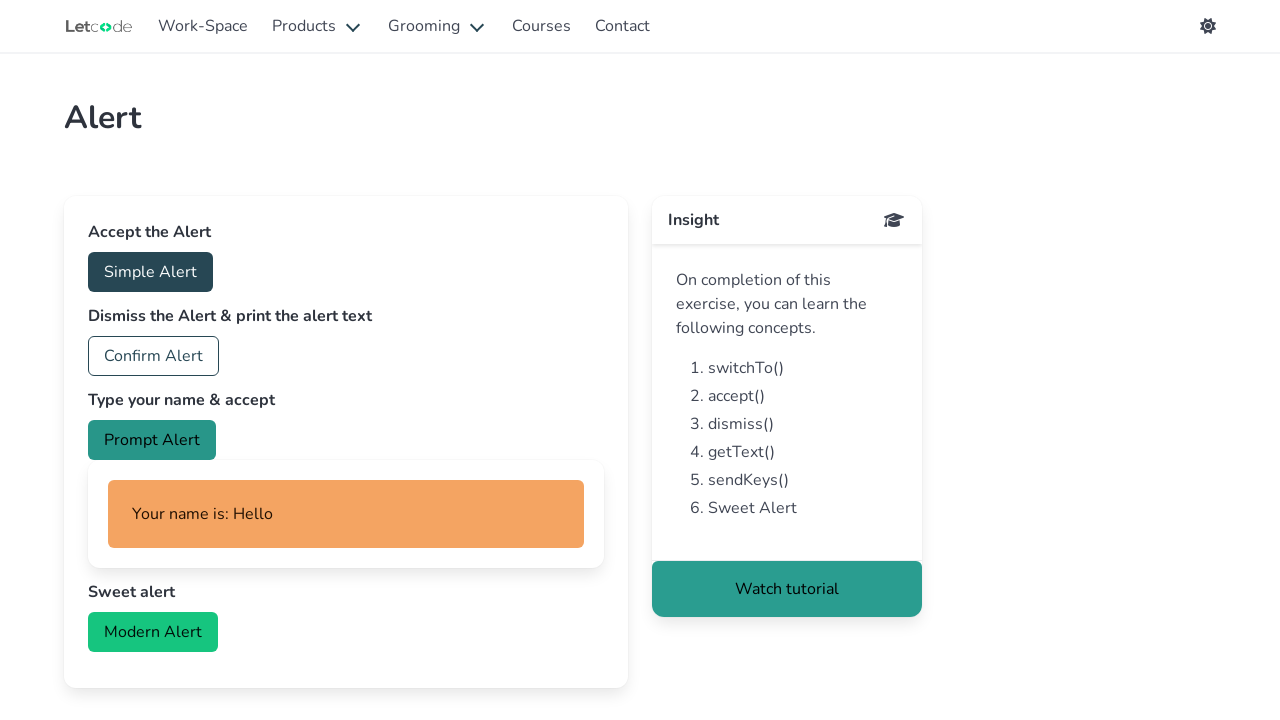

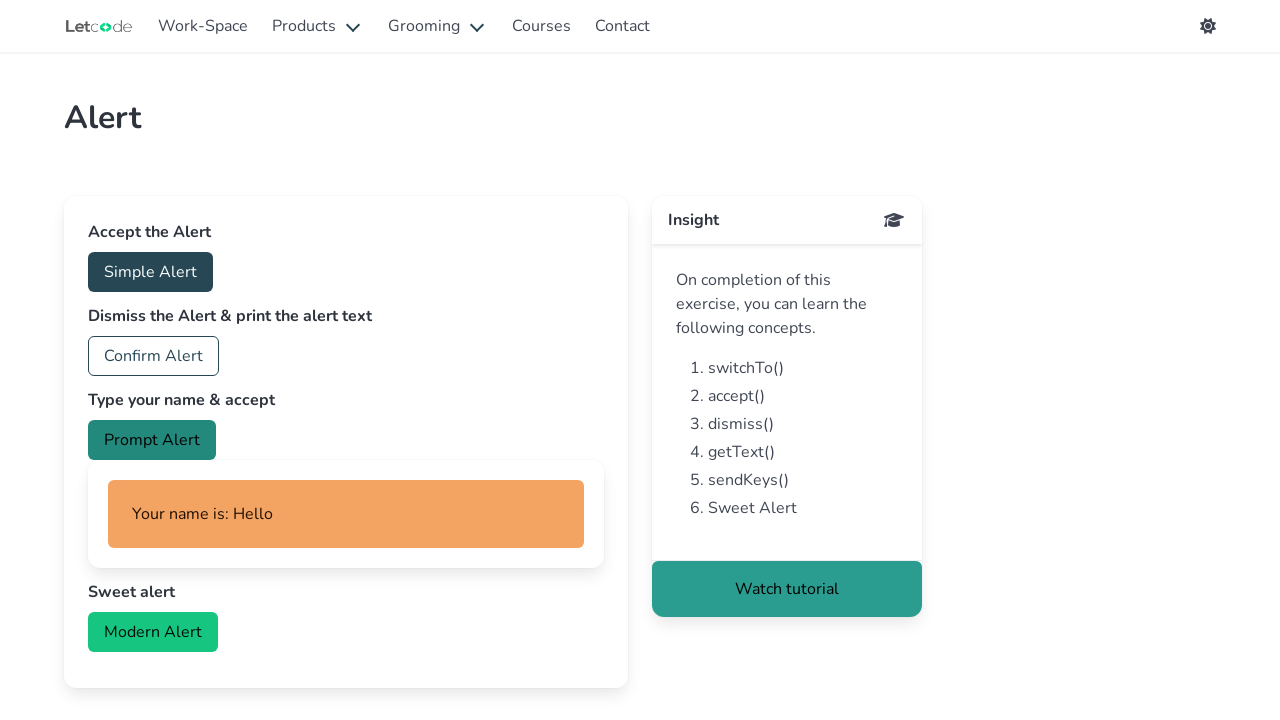